Tests adding a pet name in the appointment form by clicking the add button and filling the pet name field

Starting URL: https://test-a-pet.vercel.app/

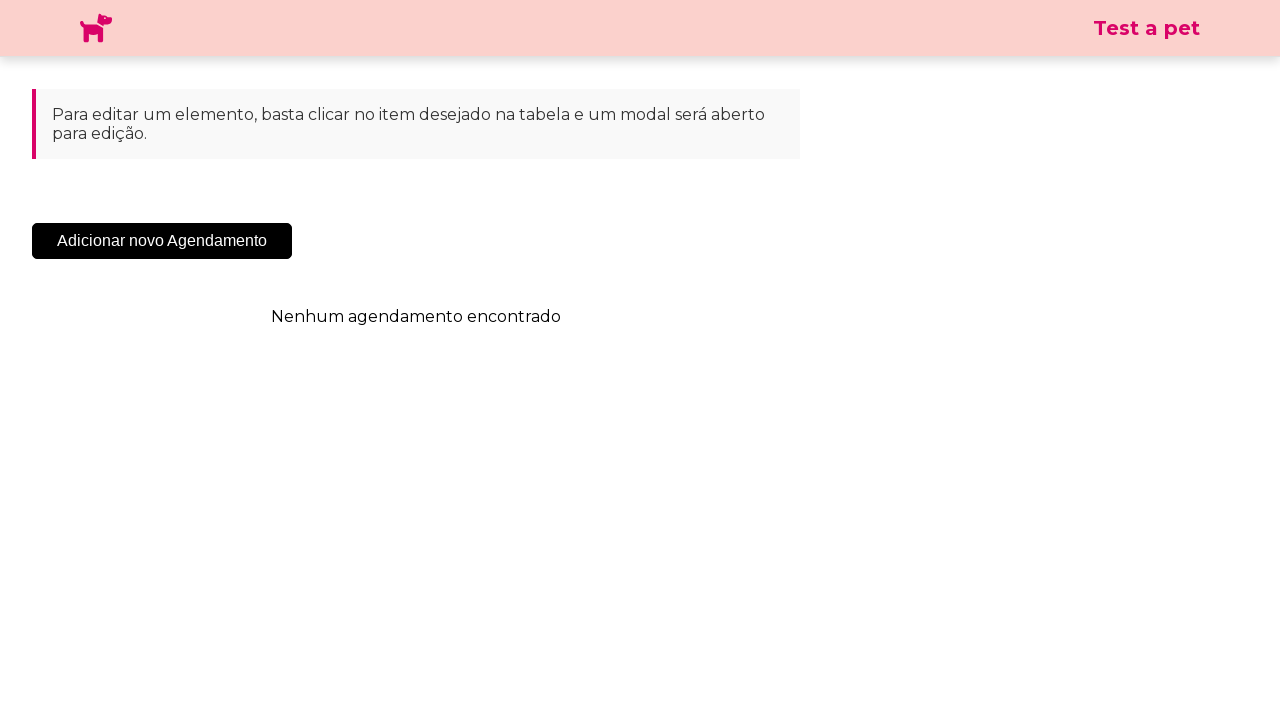

Clicked the 'Add New Appointment' button at (162, 241) on .sc-cHqXqK.kZzwzX
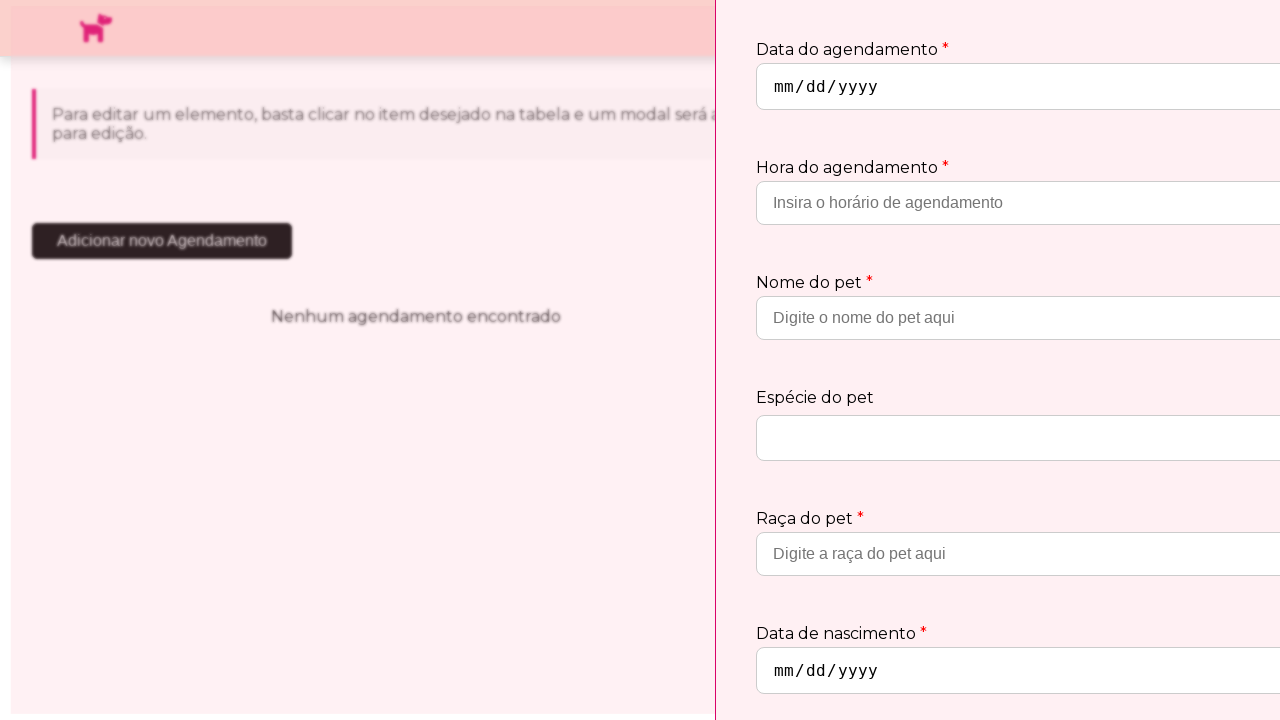

Appointment form modal appeared
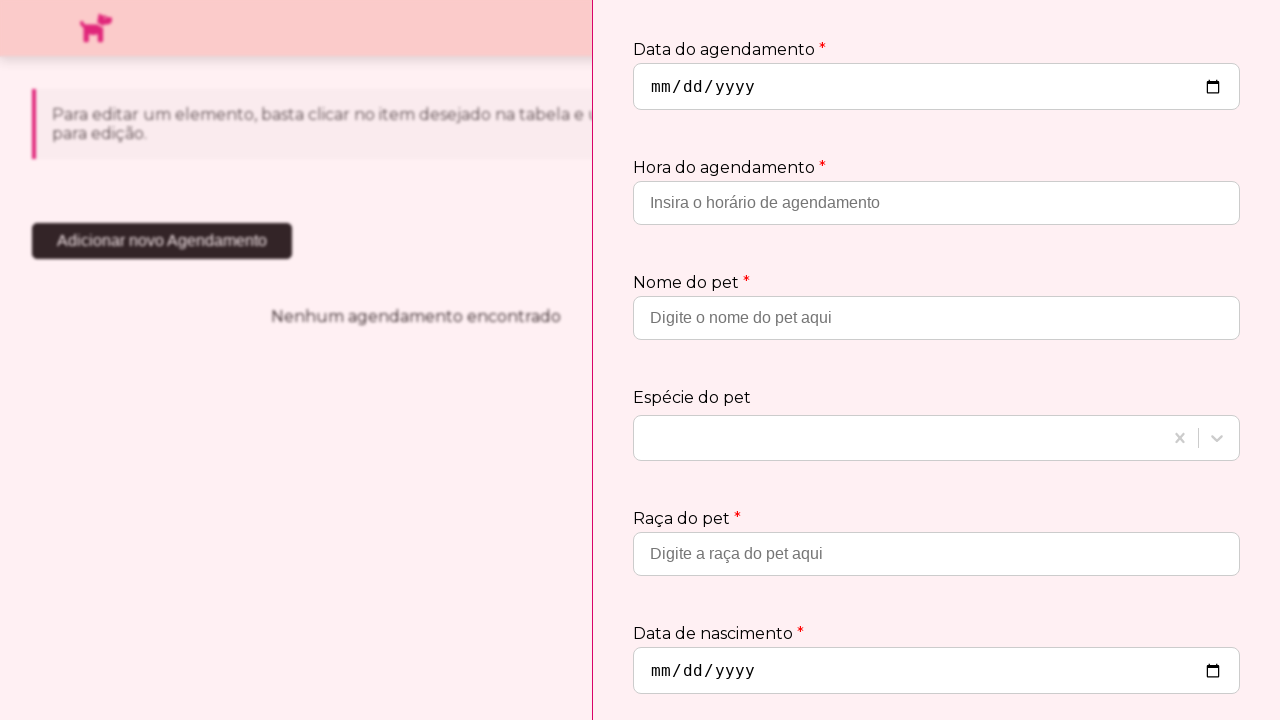

Filled pet name field with 'Buddy' on input[placeholder='Digite o nome do pet aqui']
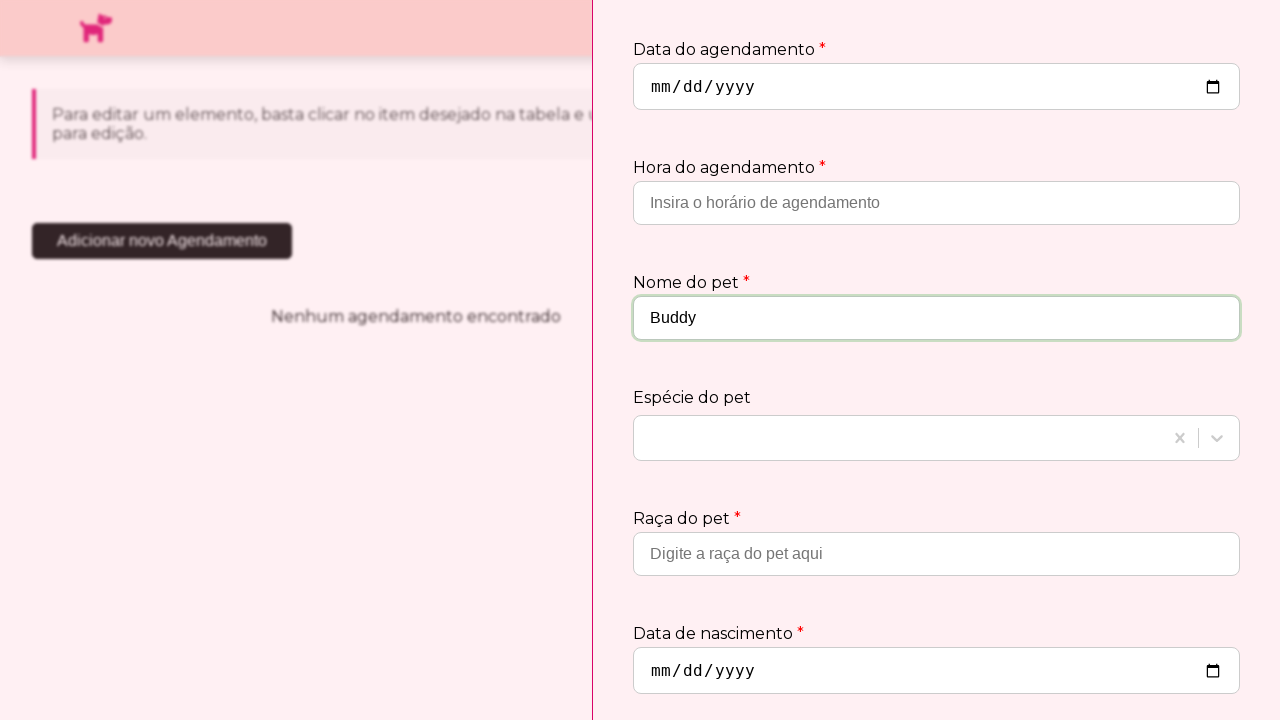

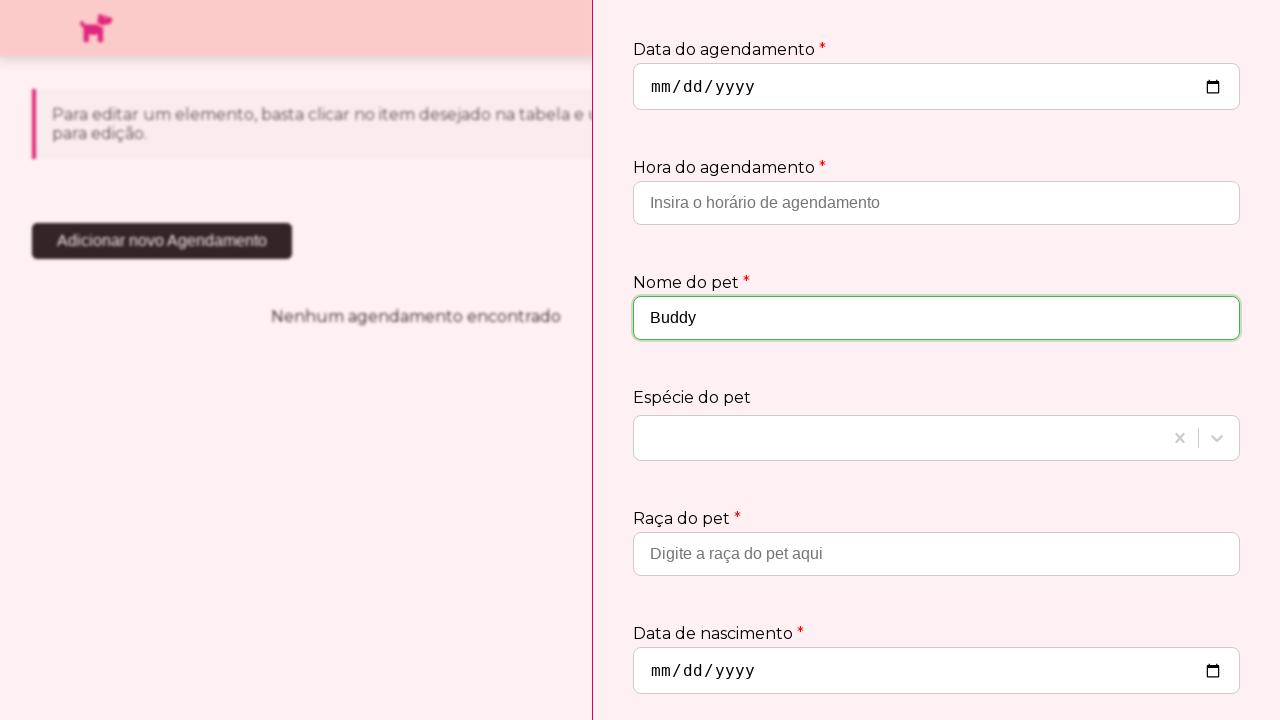